Navigates to GitHub homepage and verifies the page loads correctly by checking the page title

Starting URL: https://github.com

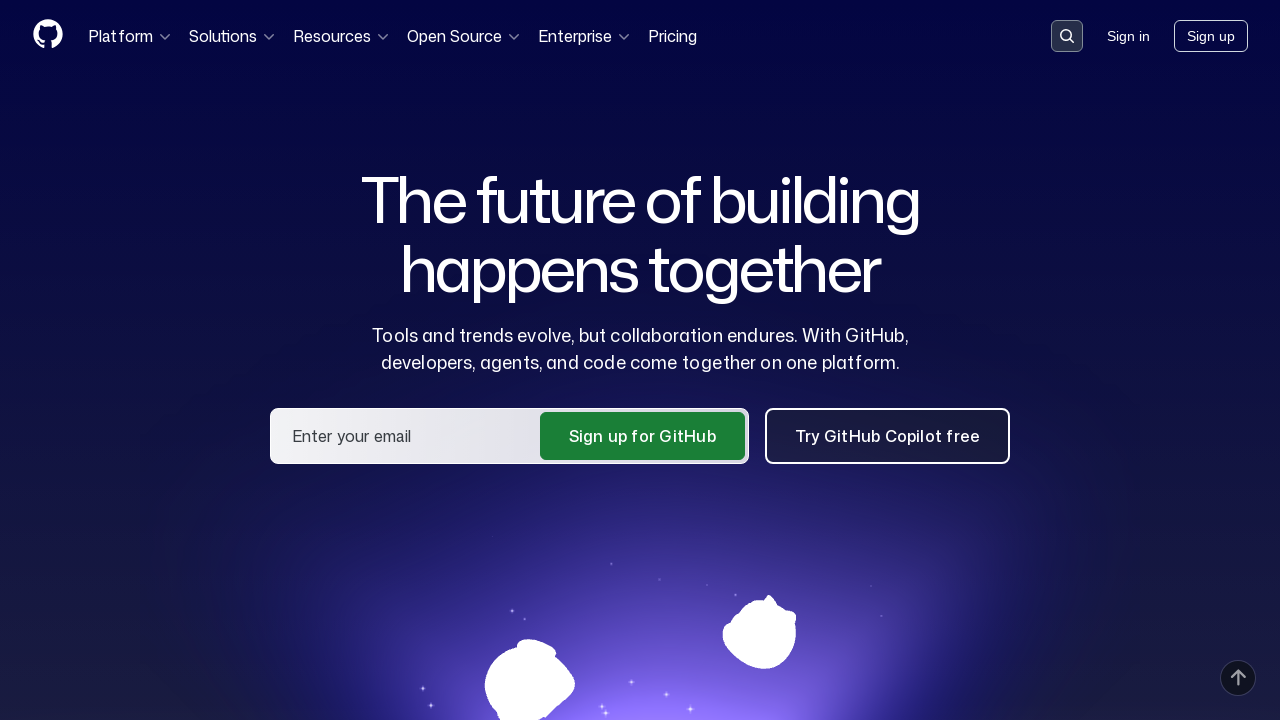

Navigated to GitHub homepage
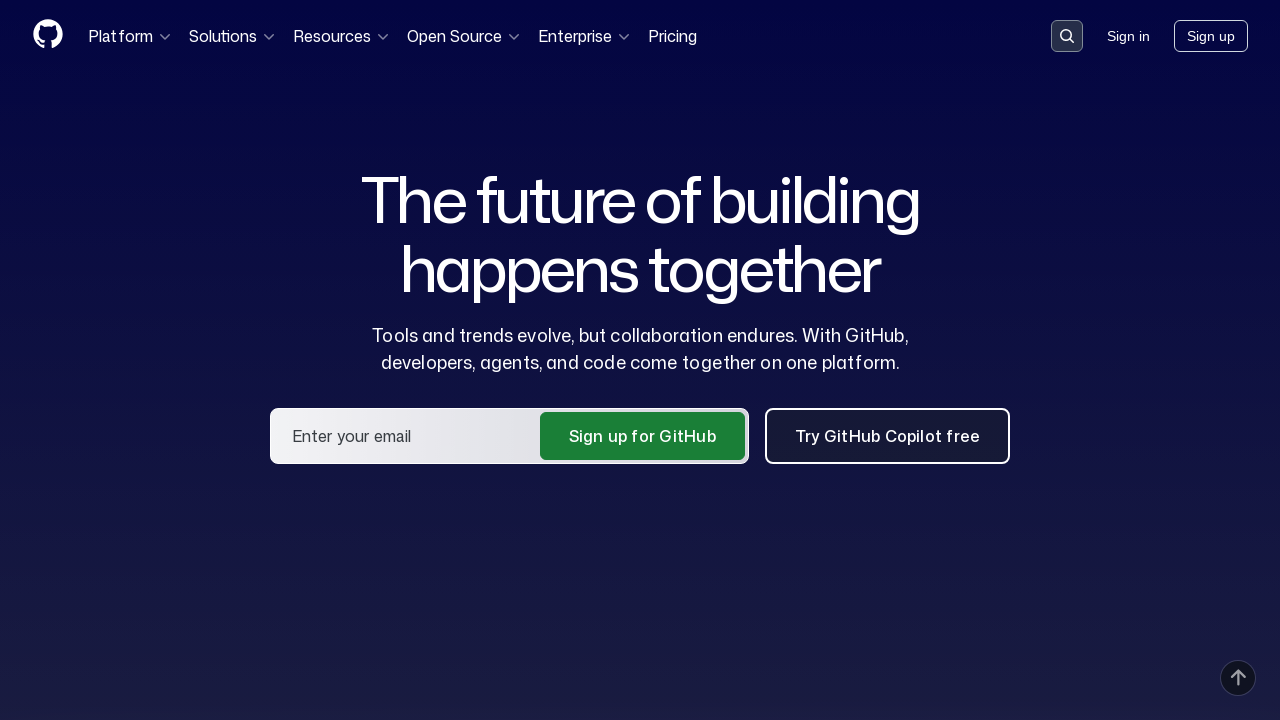

Waited for page to reach domcontentloaded state
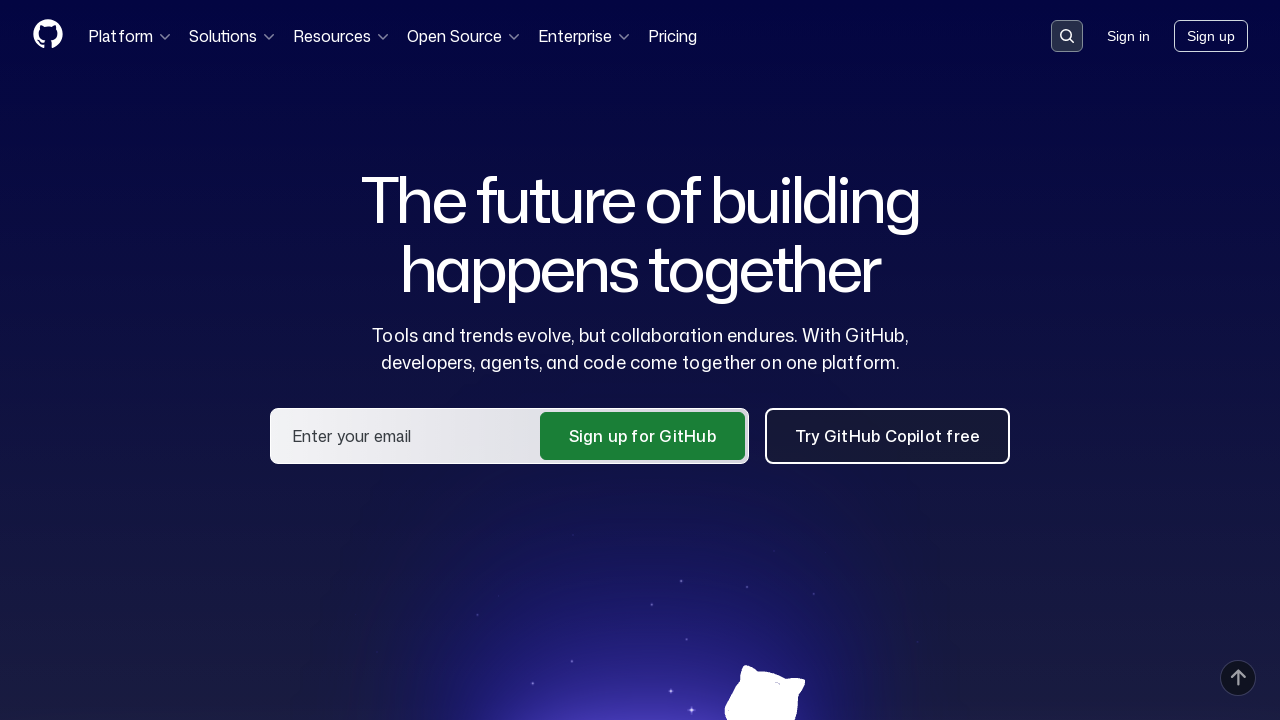

Verified page title contains 'GitHub'
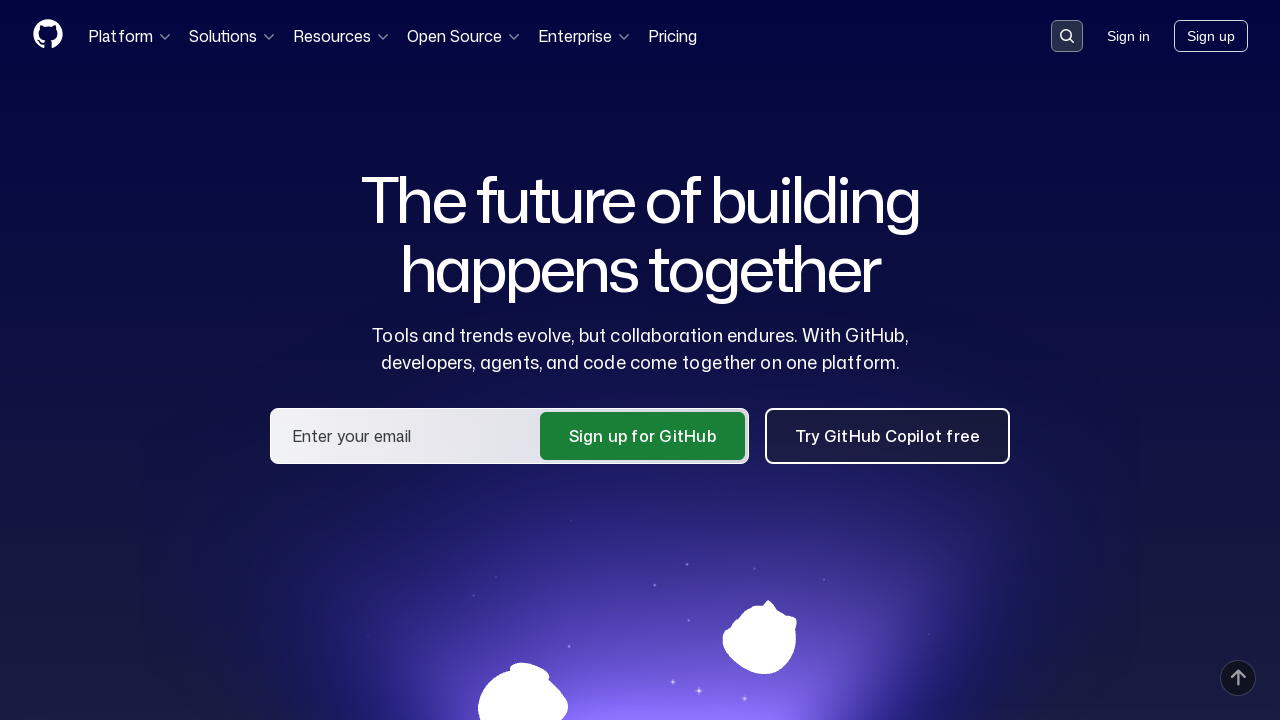

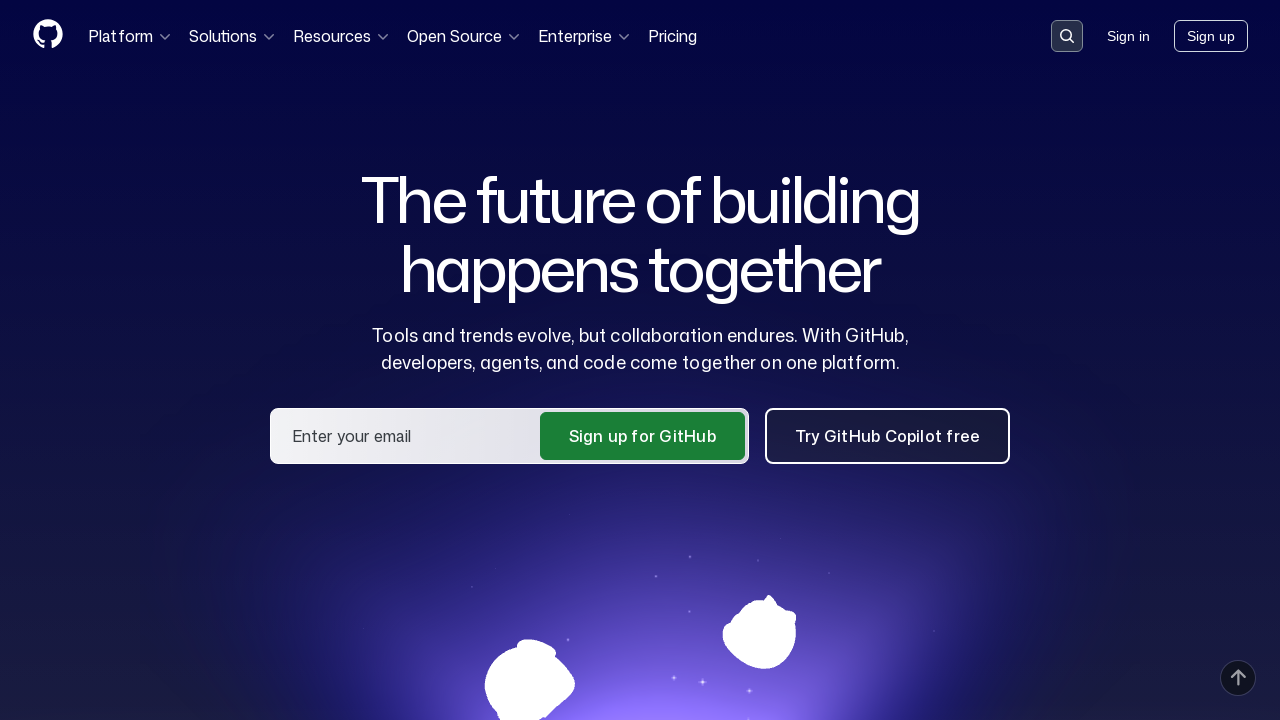